Tests a registration form by filling in first name, last name, and email fields, then submitting the form and verifying the success message appears.

Starting URL: http://suninjuly.github.io/registration1.html

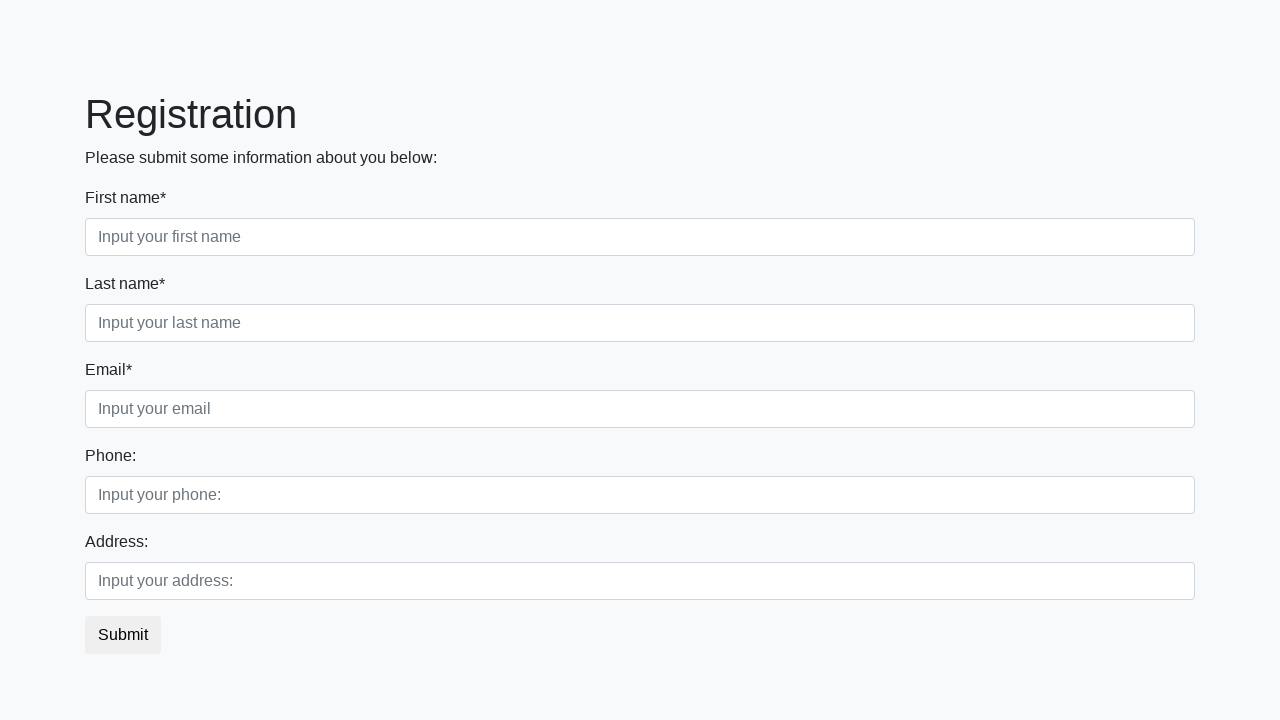

Filled first name field with 'Ivan' on //div[@class='first_block']/div[1]/input
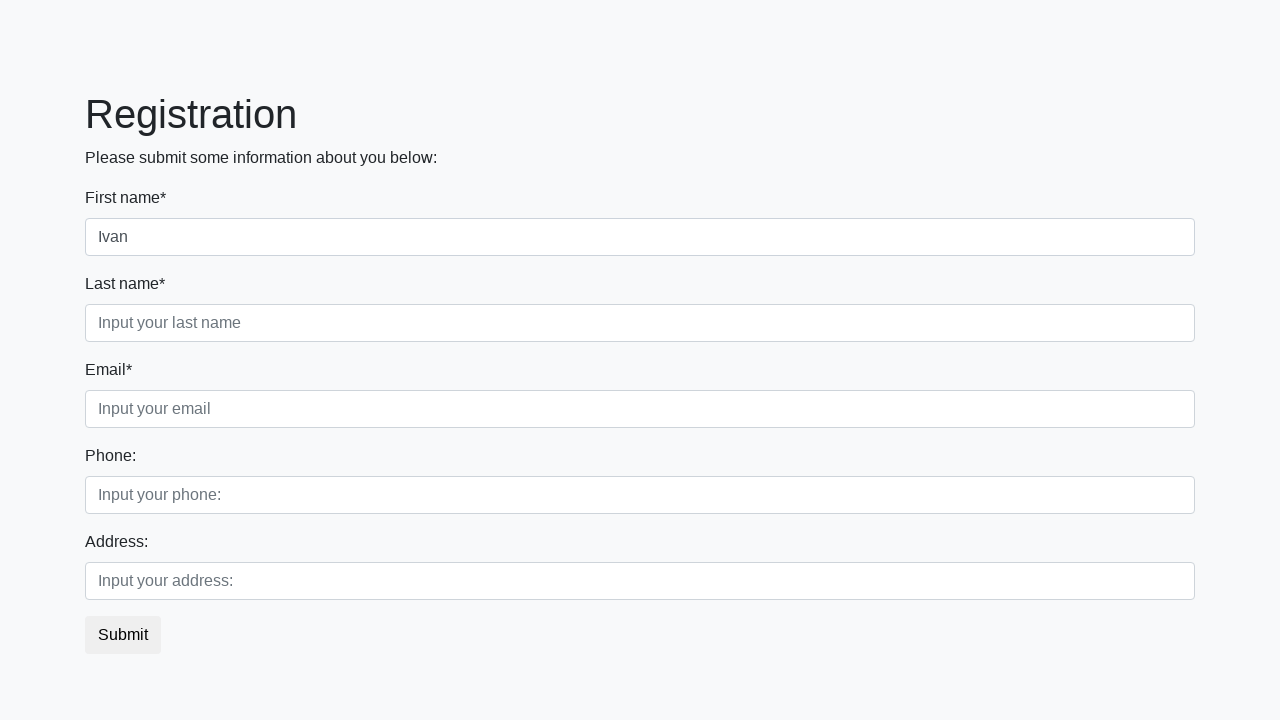

Filled last name field with 'Petrov' on //div[@class='first_block']/div[2]/input
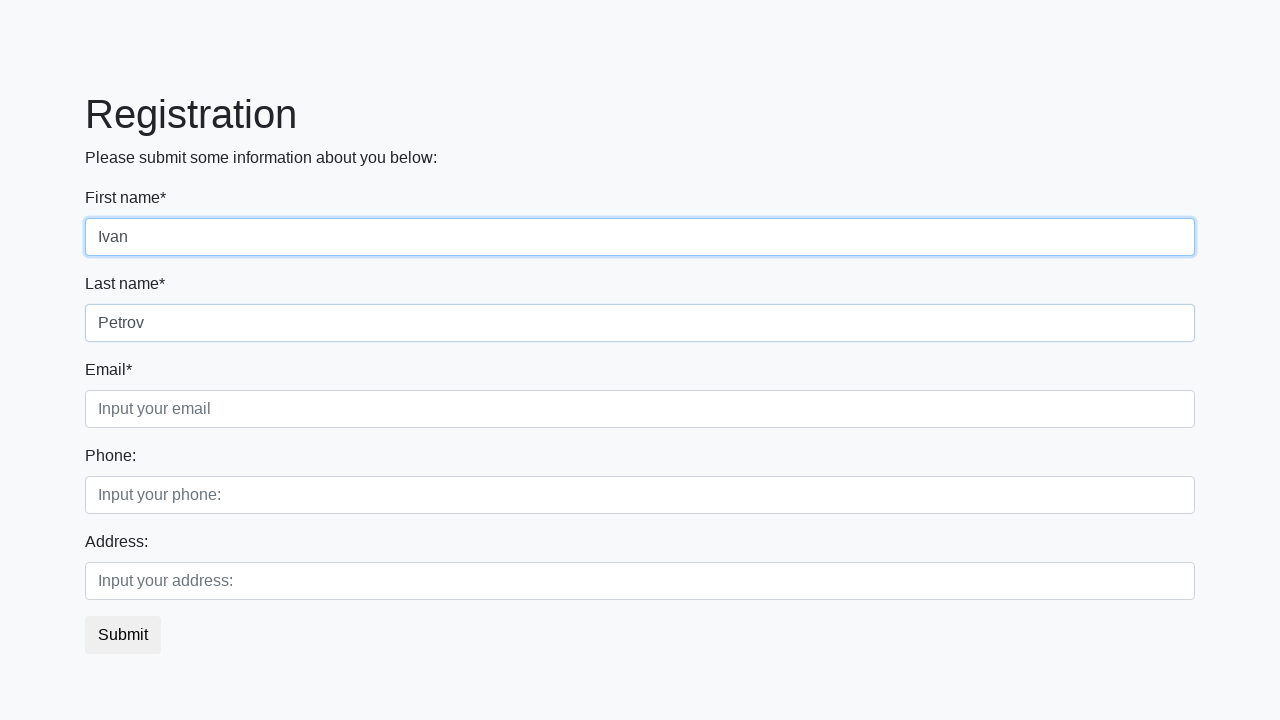

Filled email field with 'testuser@example.com' on //div[@class='first_block']/div[3]/input
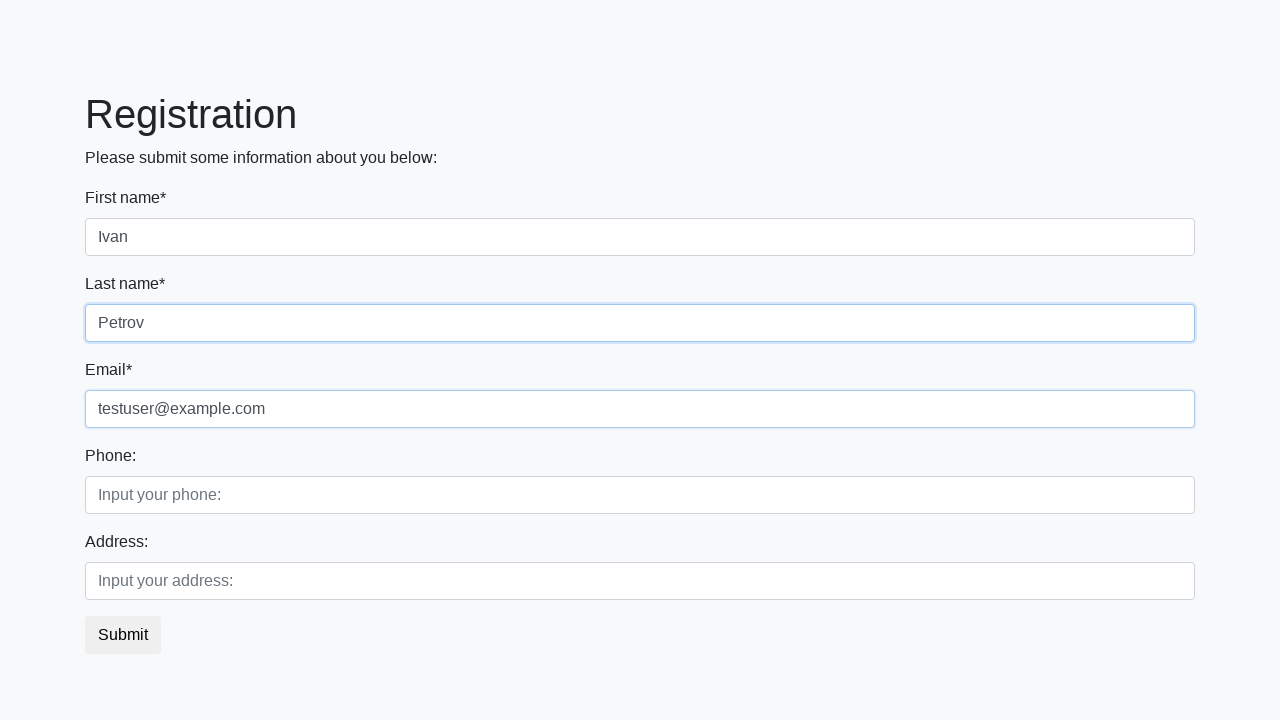

Clicked submit button to register at (123, 635) on button.btn
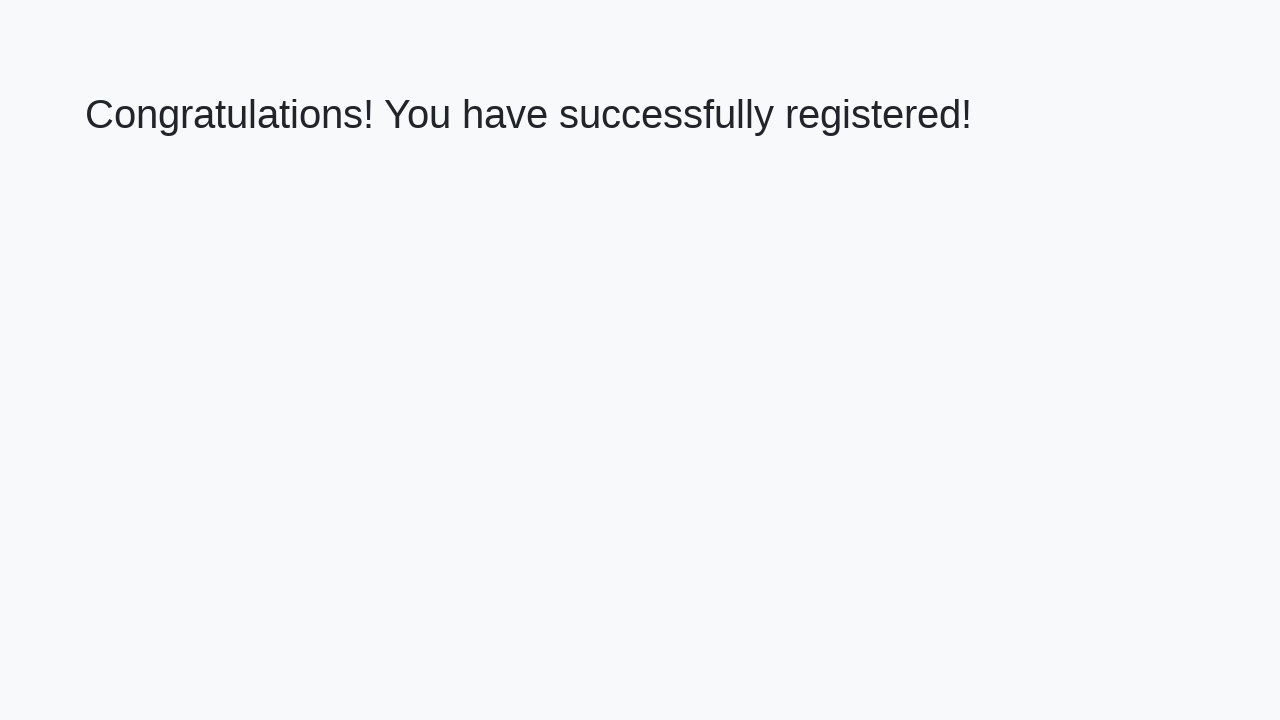

Success message h1 element loaded
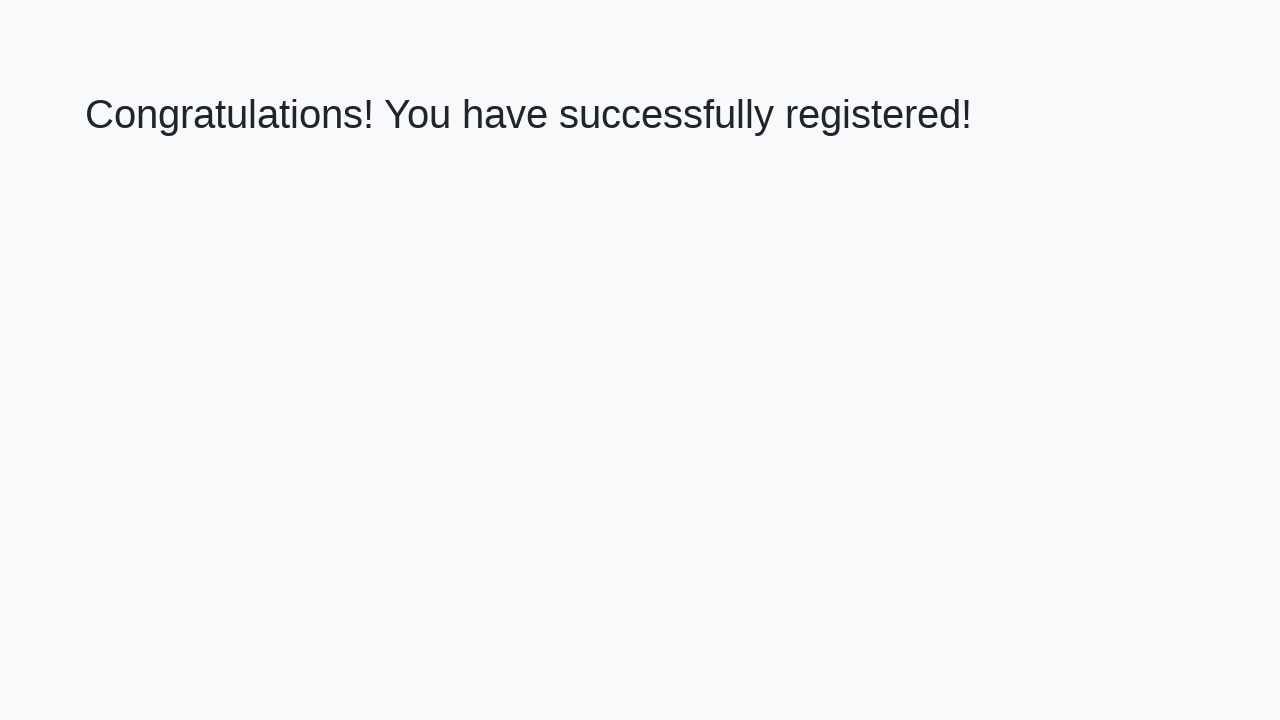

Retrieved congratulations message text
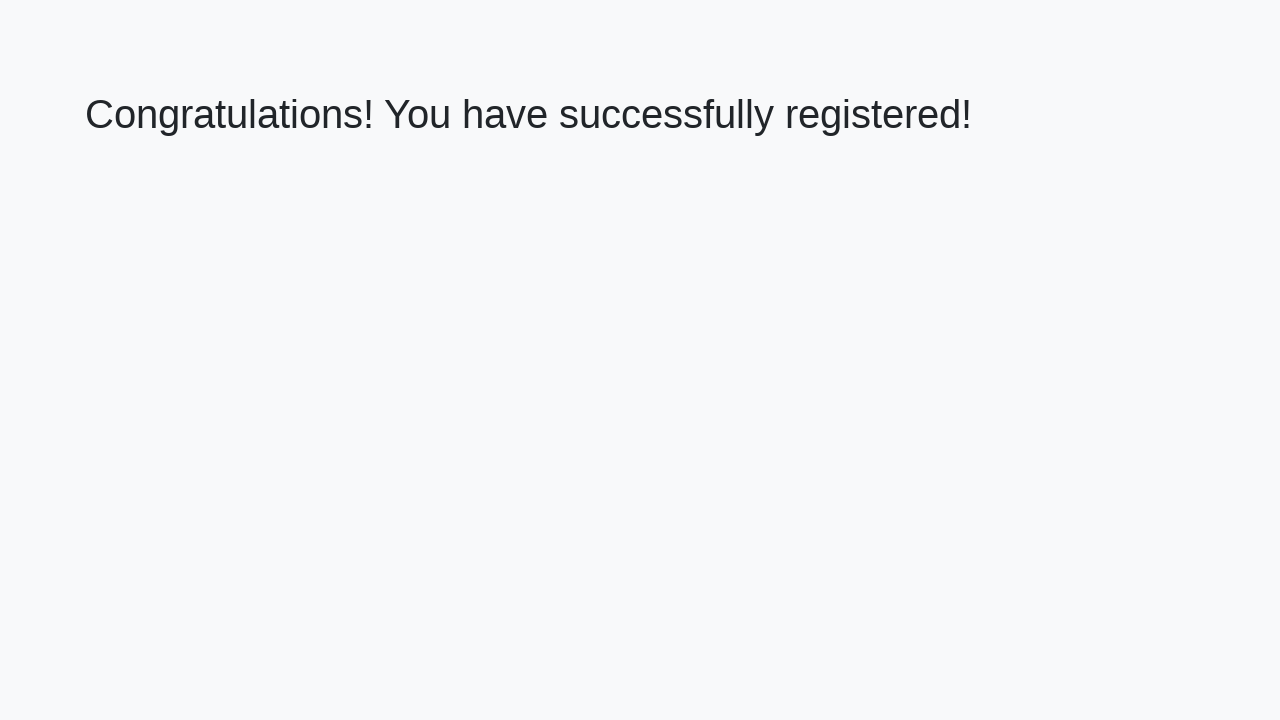

Verified success message: 'Congratulations! You have successfully registered!'
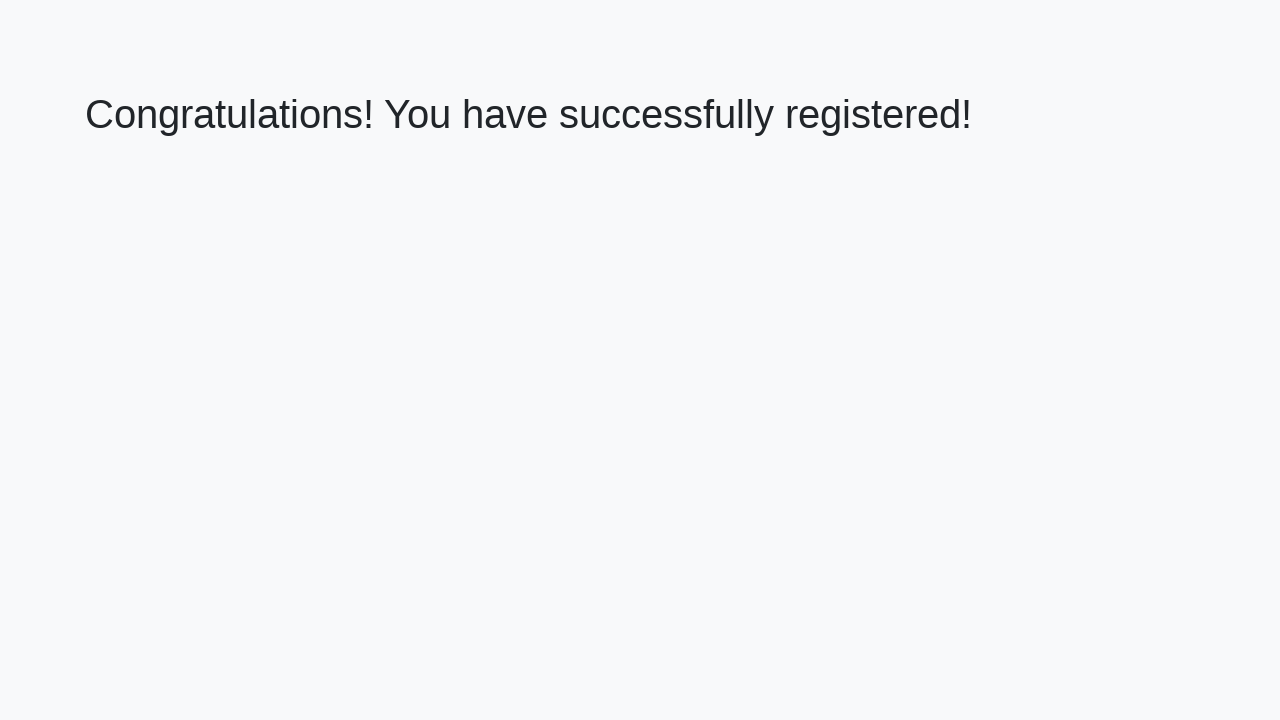

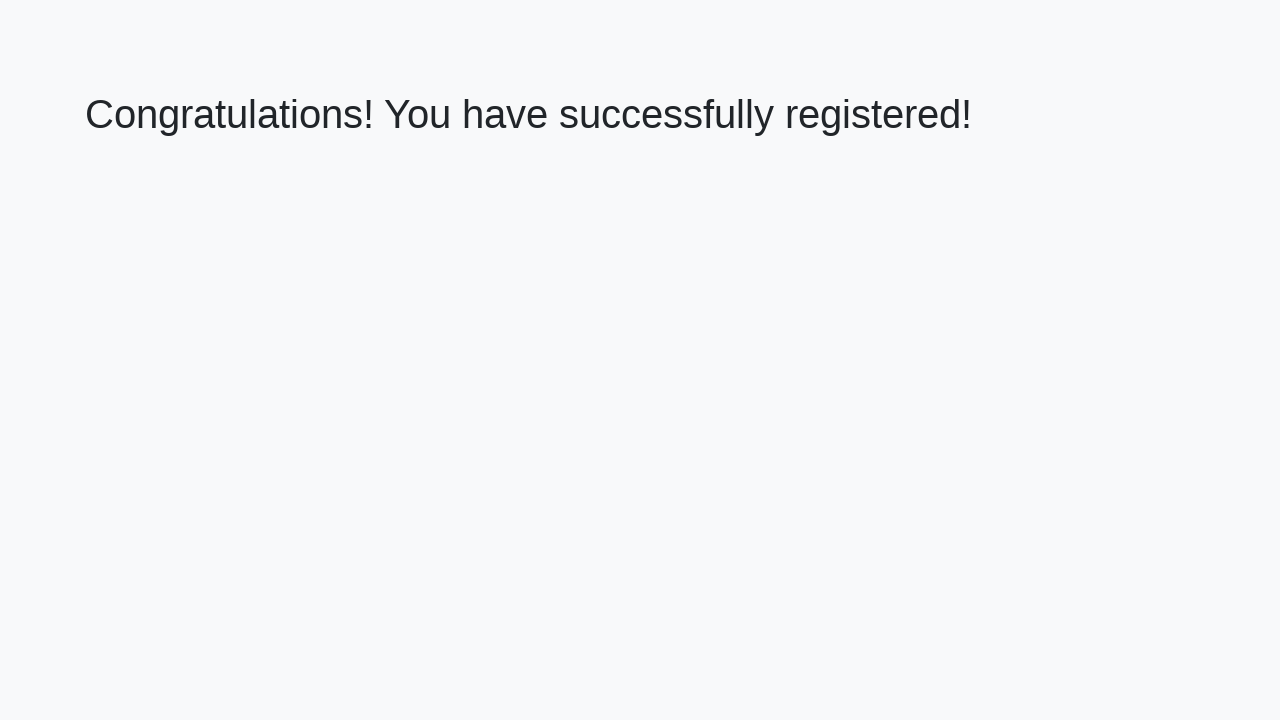